Tests radio button functionality by checking initial selection state, clicking the radio button, and verifying it becomes selected.

Starting URL: https://www.krninformatix.com/sample

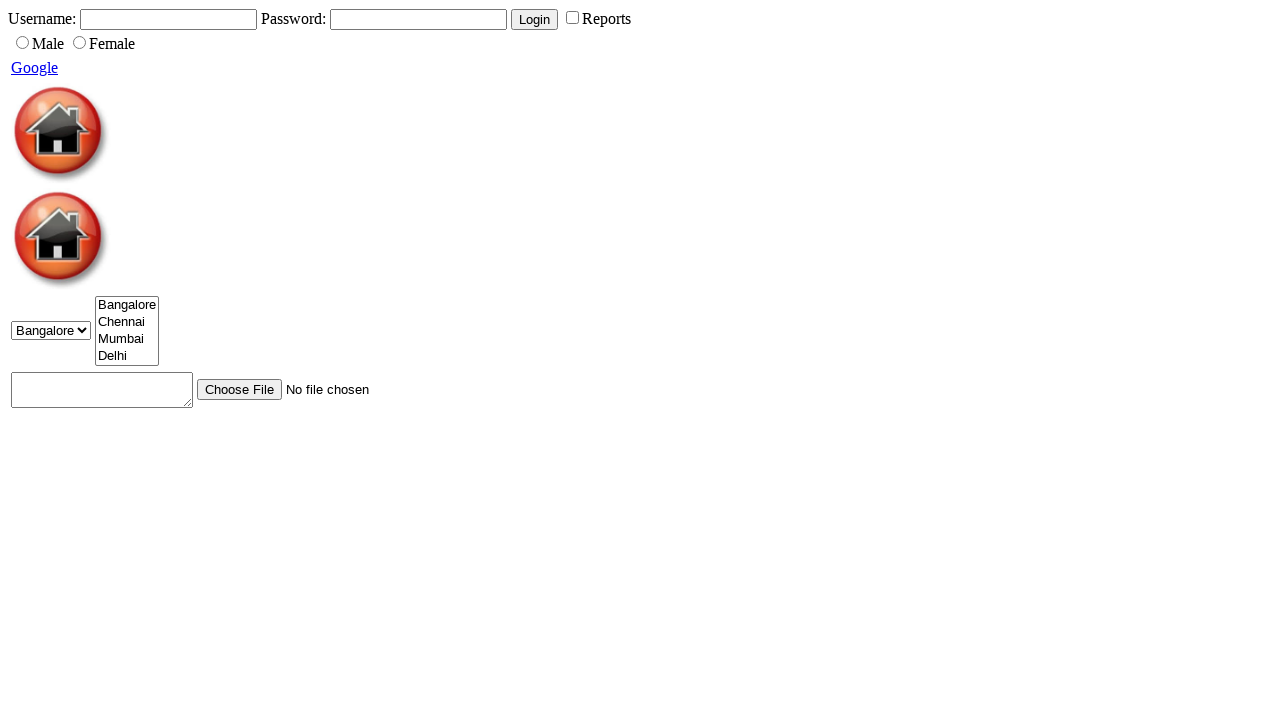

Checked initial selection state of male radio button
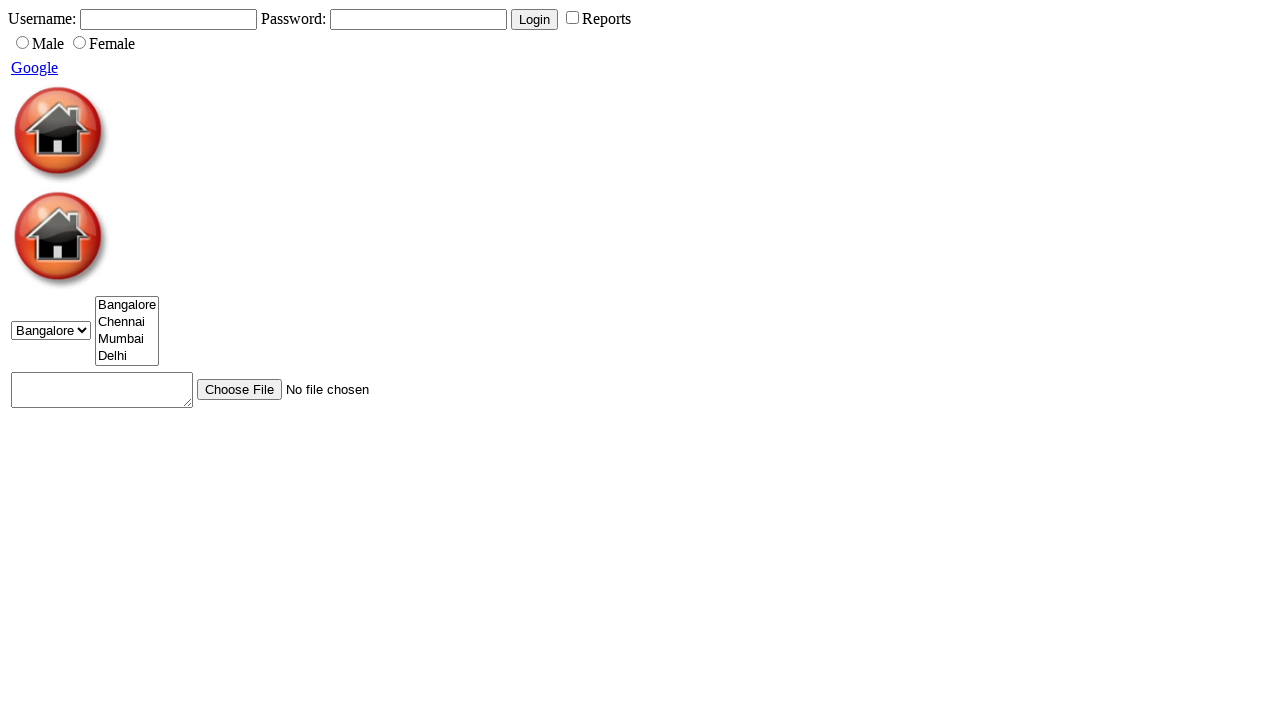

Clicked male radio button at (22, 42) on #male
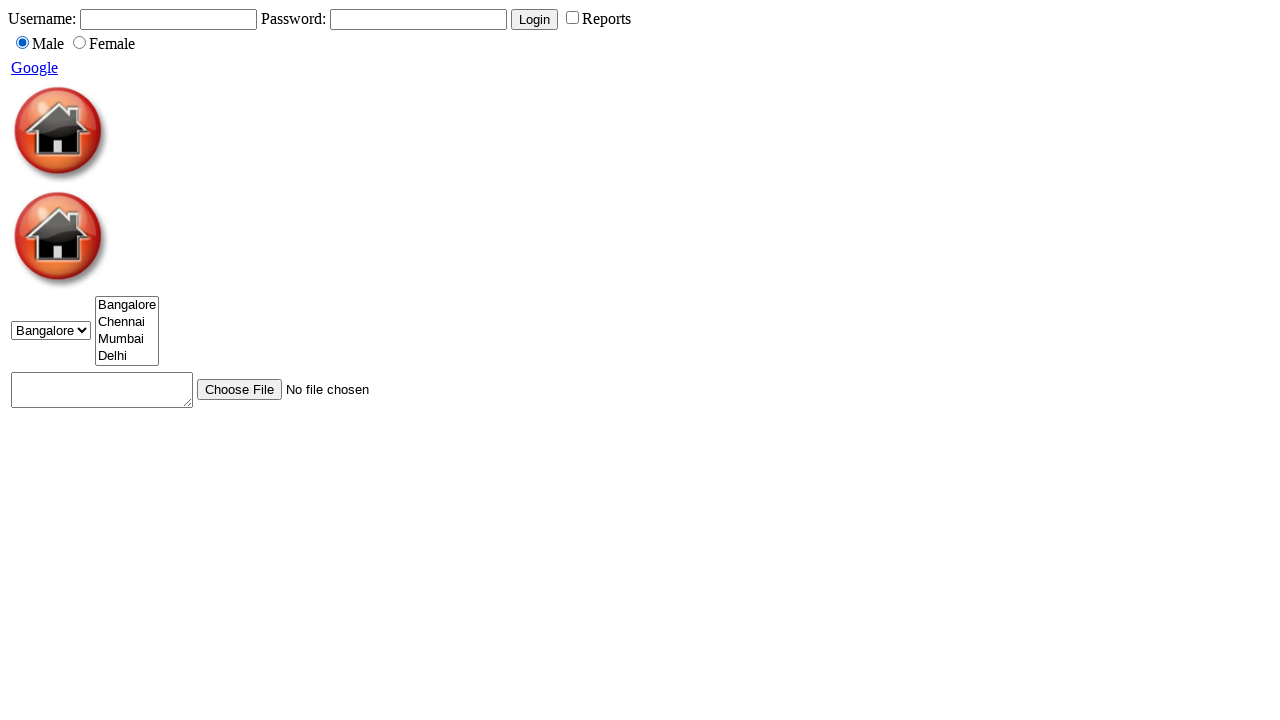

Verified male radio button is selected after first click
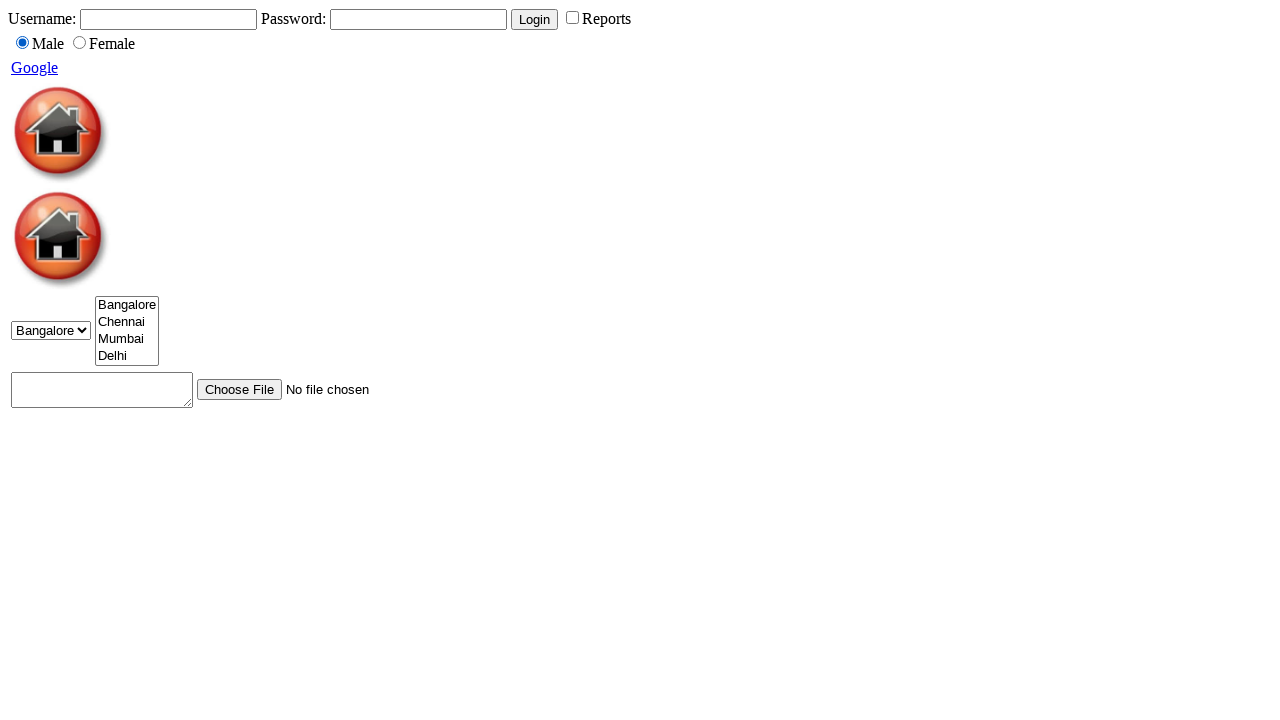

Clicked male radio button a second time at (22, 42) on #male
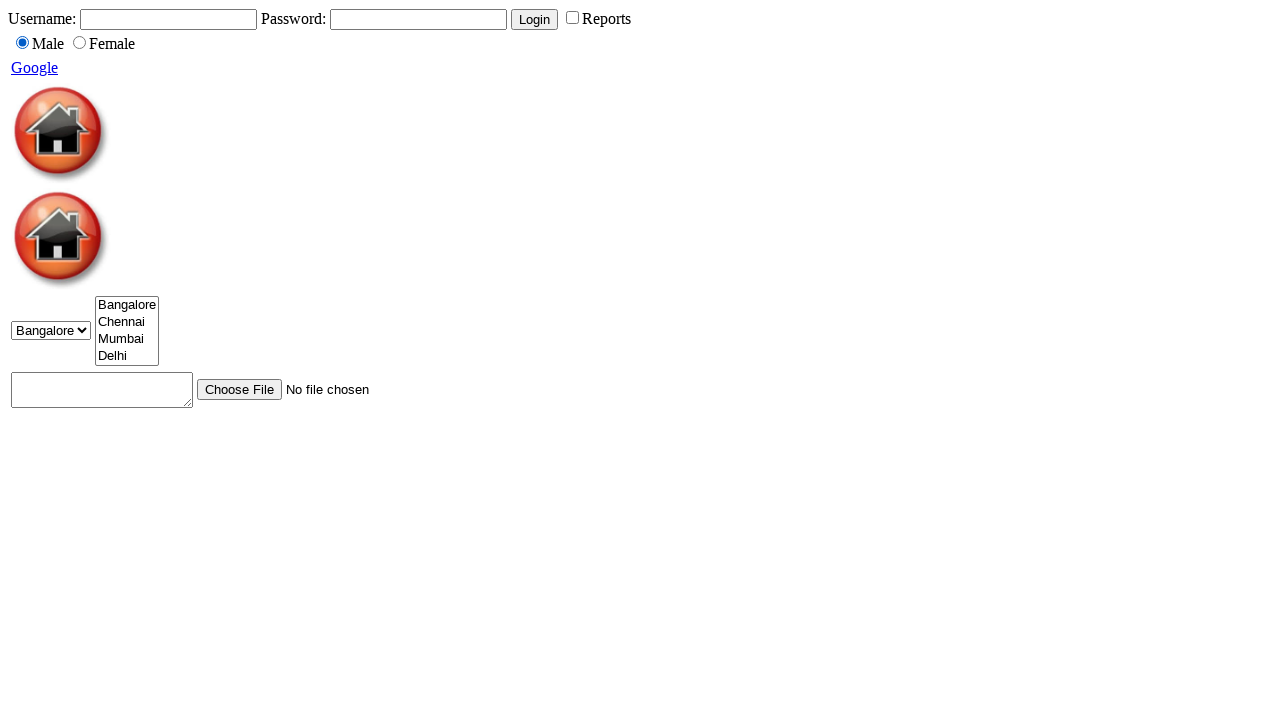

Verified male radio button selection state after second click
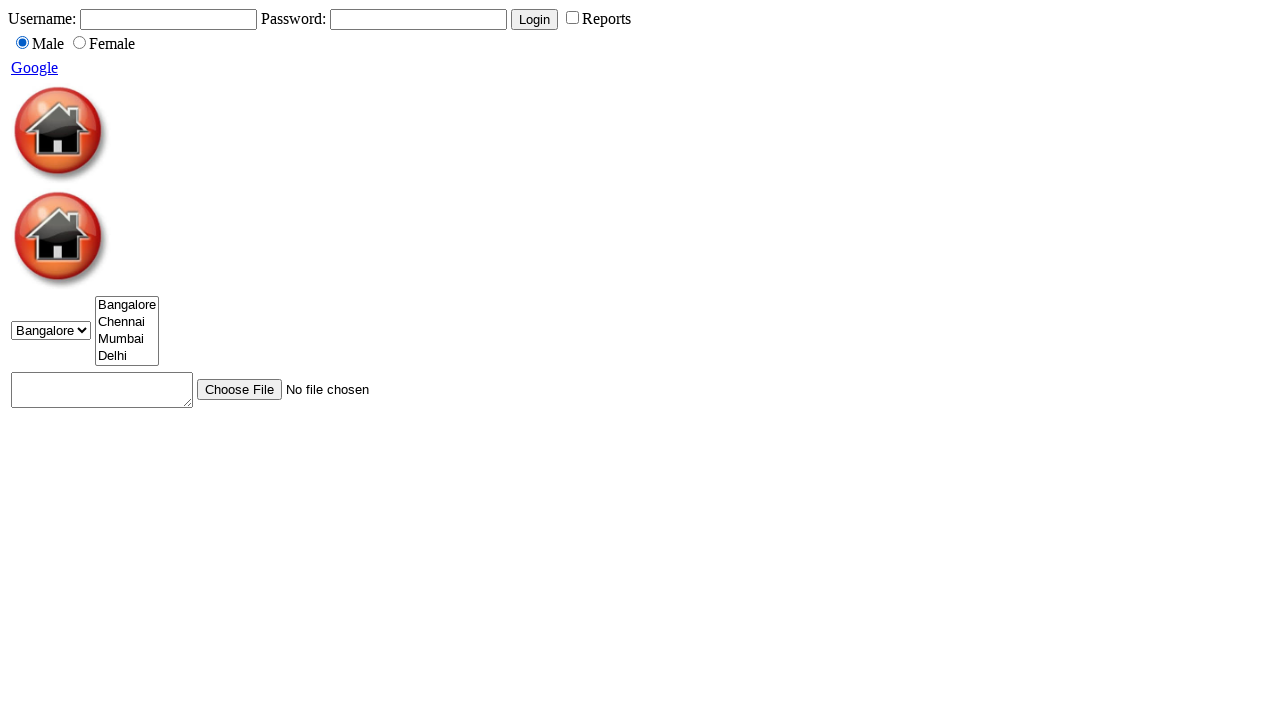

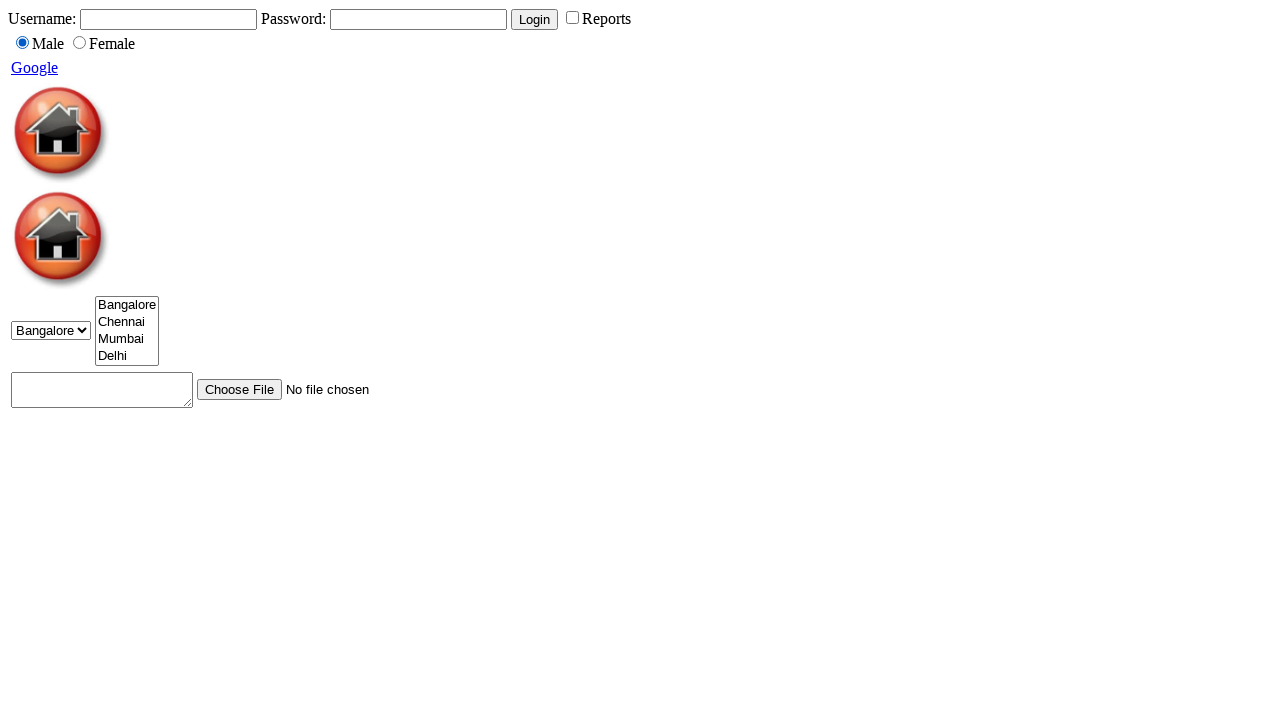